Iterates through all radio buttons on the page and clicks each one to select it.

Starting URL: https://kristinek.github.io/site/examples/actions

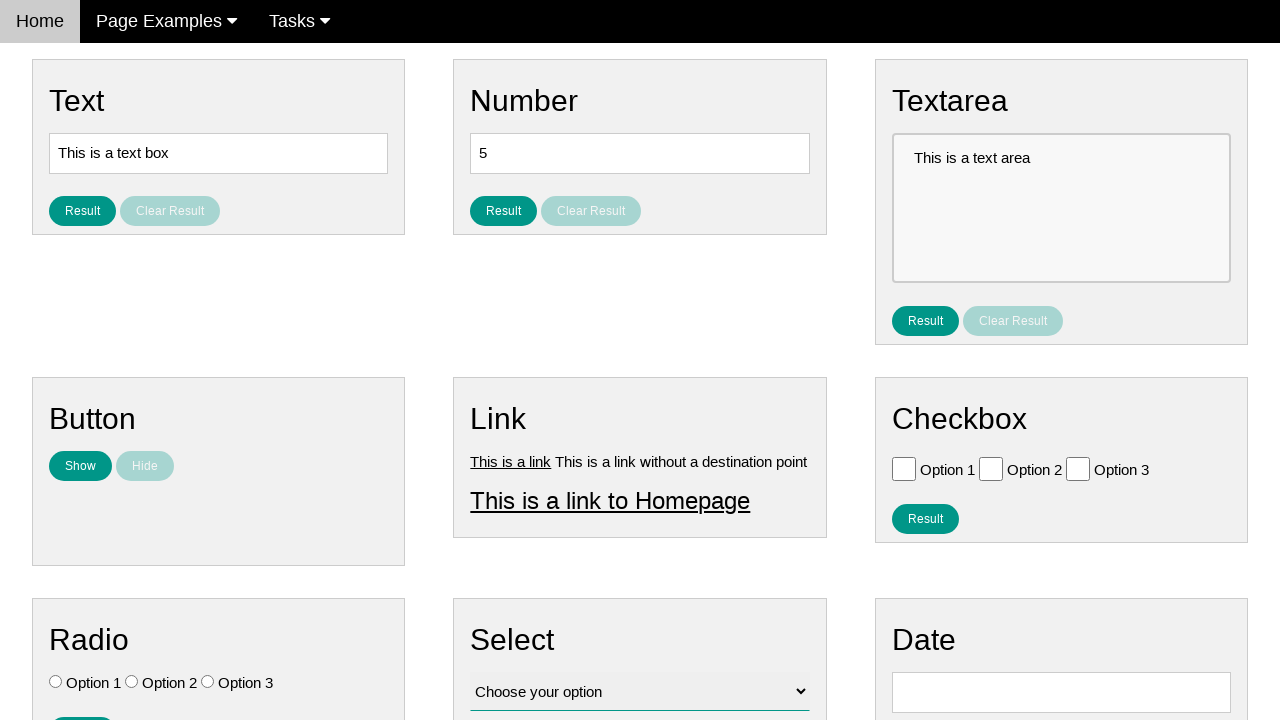

Navigated to radio buttons example page
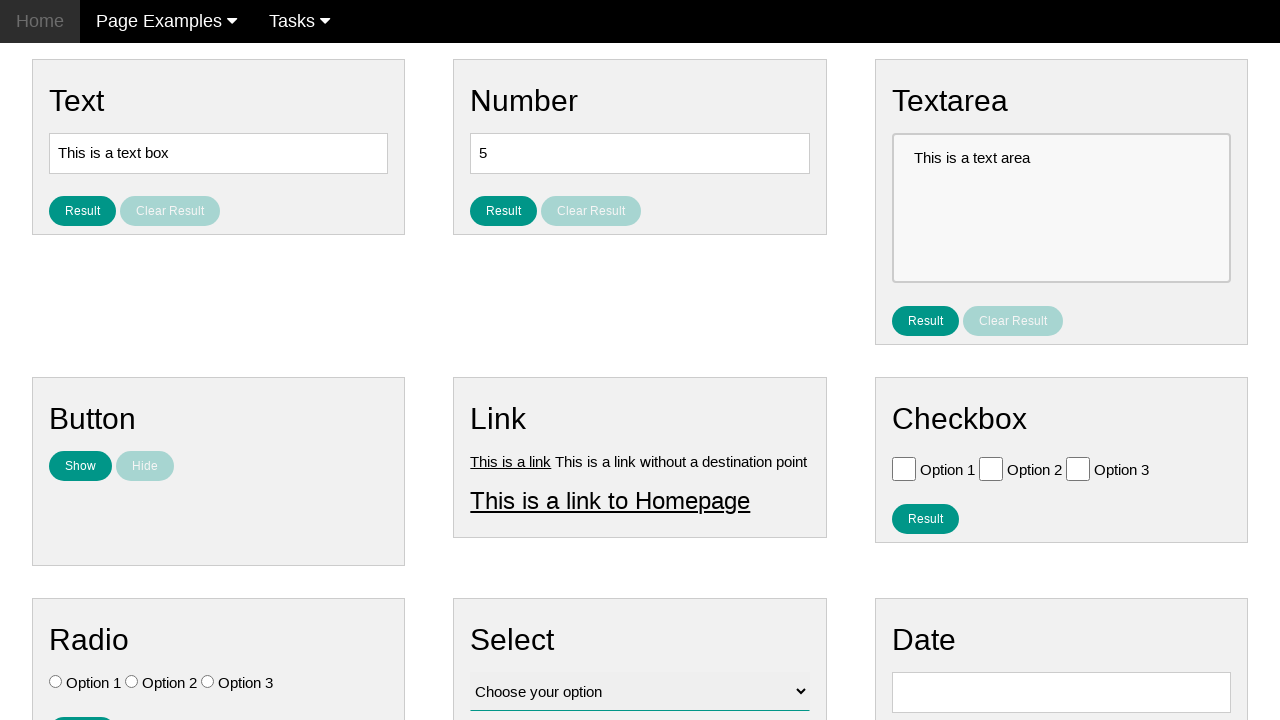

Located all radio buttons on the page
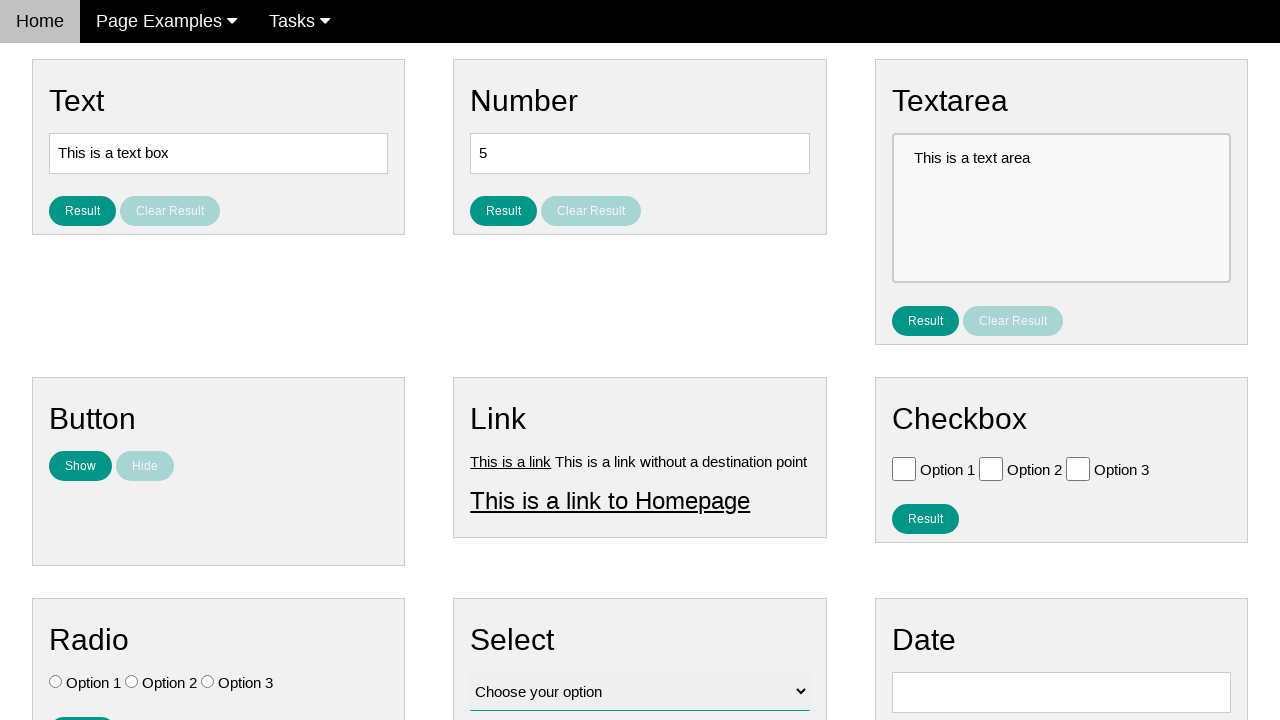

Found 3 radio buttons
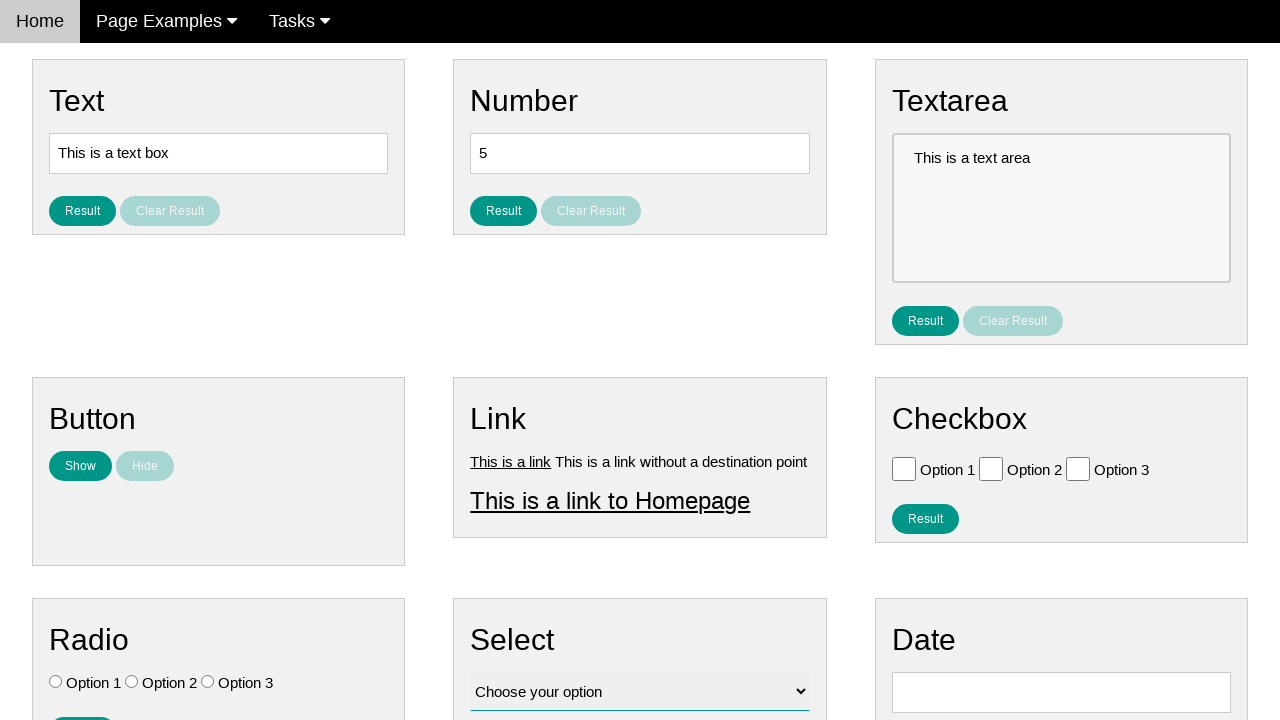

Retrieved radio button 1 of 3
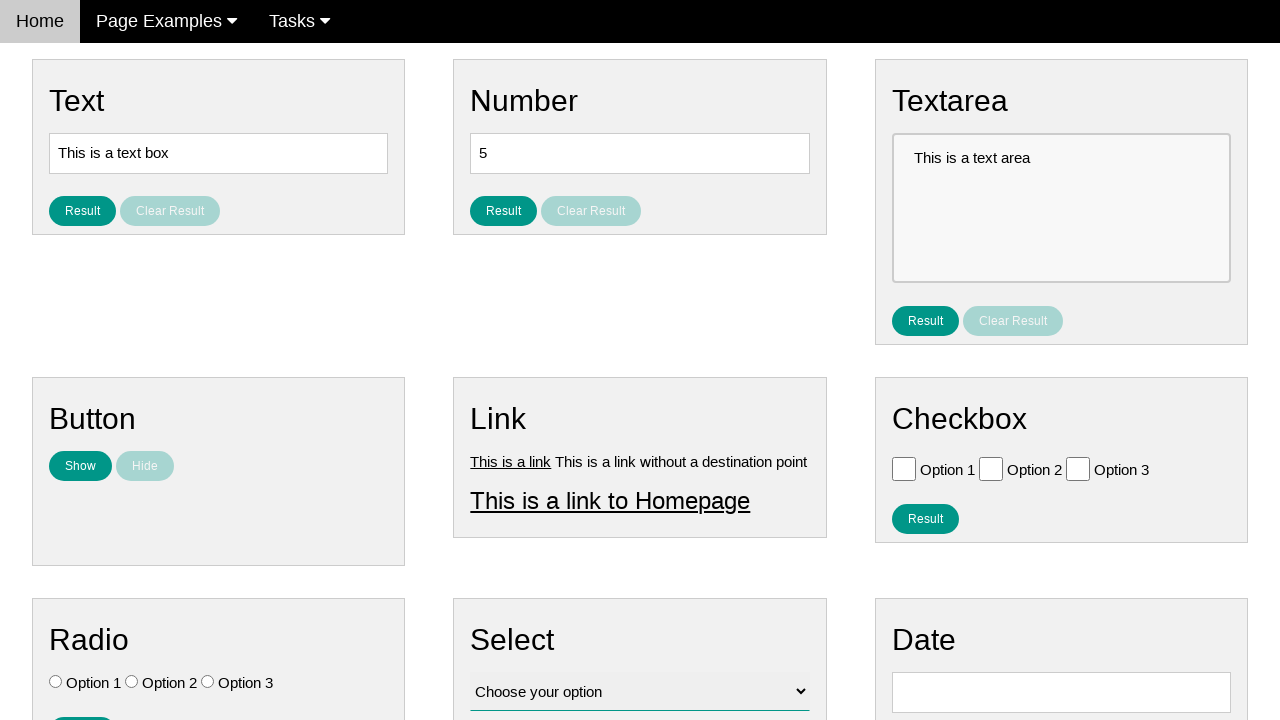

Clicked radio button 1 to select it at (56, 682) on input[type='radio'] >> nth=0
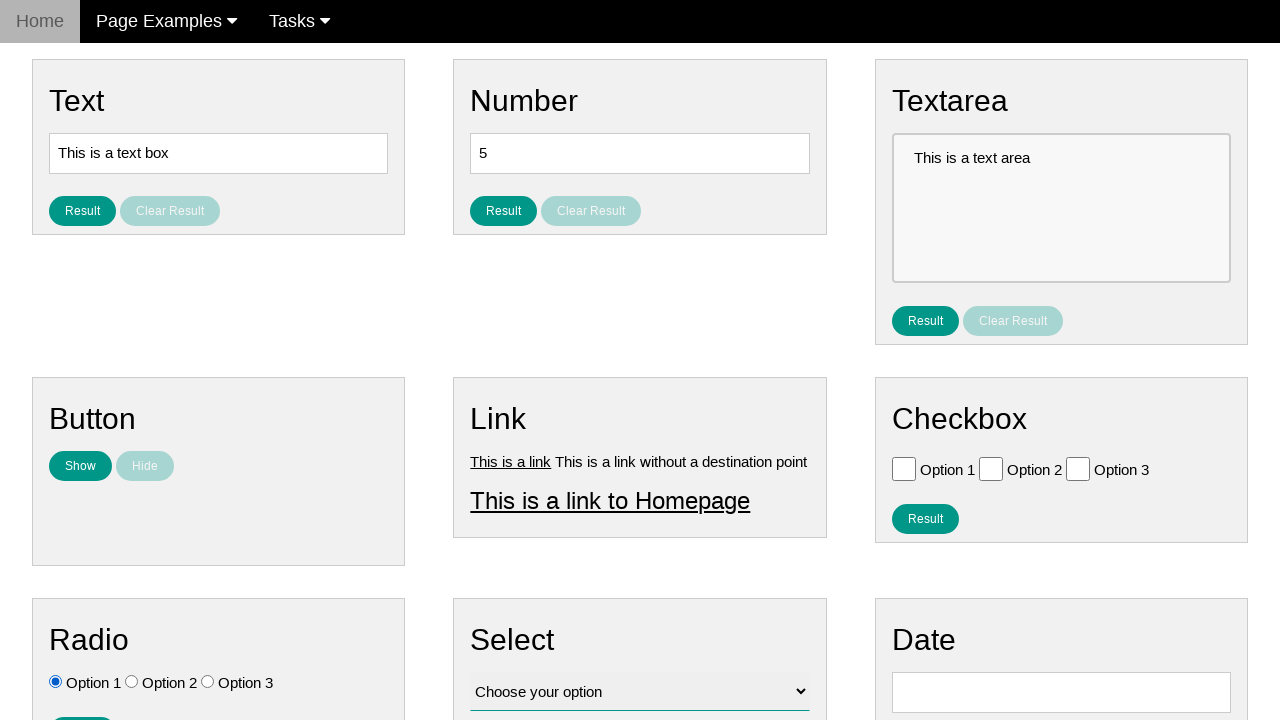

Retrieved radio button 2 of 3
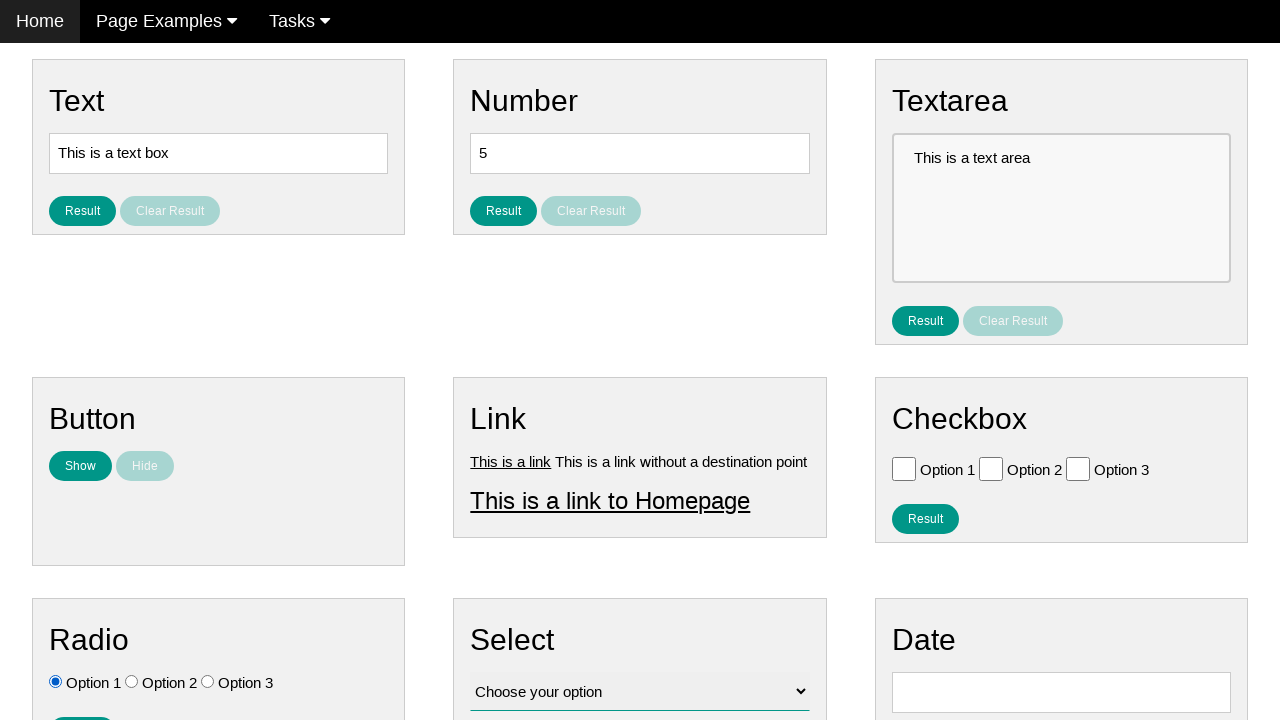

Clicked radio button 2 to select it at (132, 682) on input[type='radio'] >> nth=1
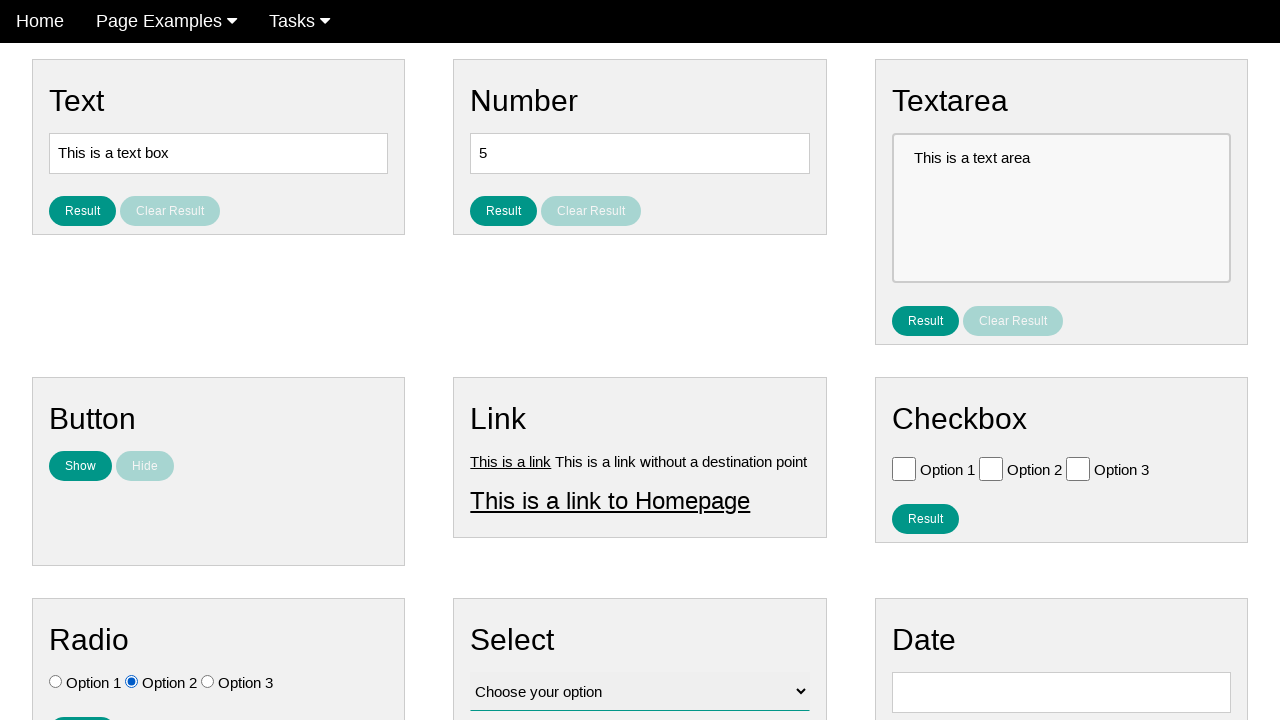

Retrieved radio button 3 of 3
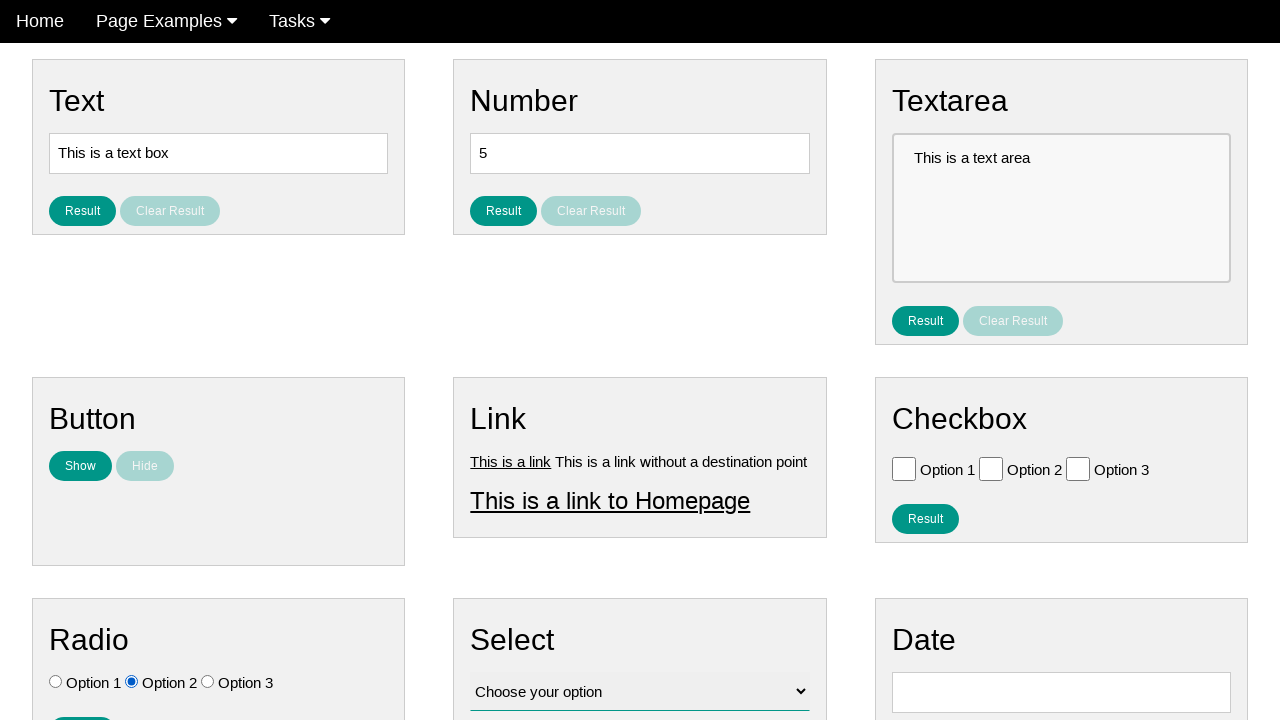

Clicked radio button 3 to select it at (208, 682) on input[type='radio'] >> nth=2
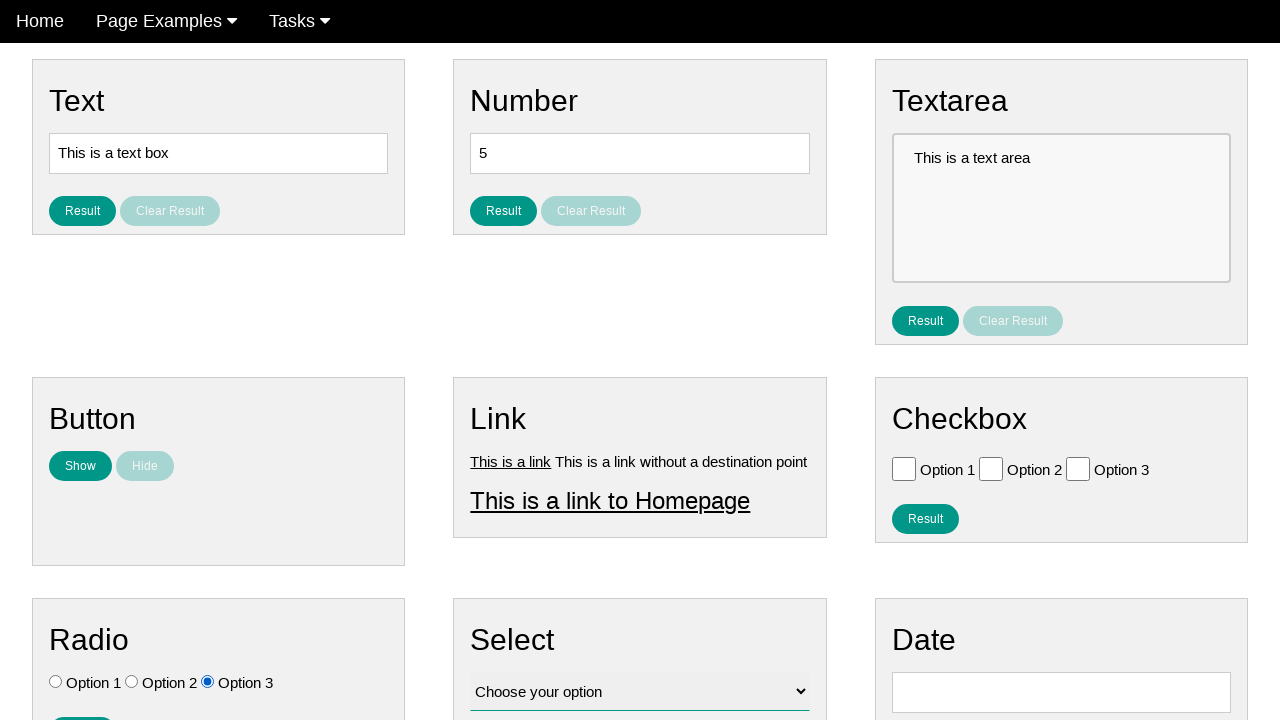

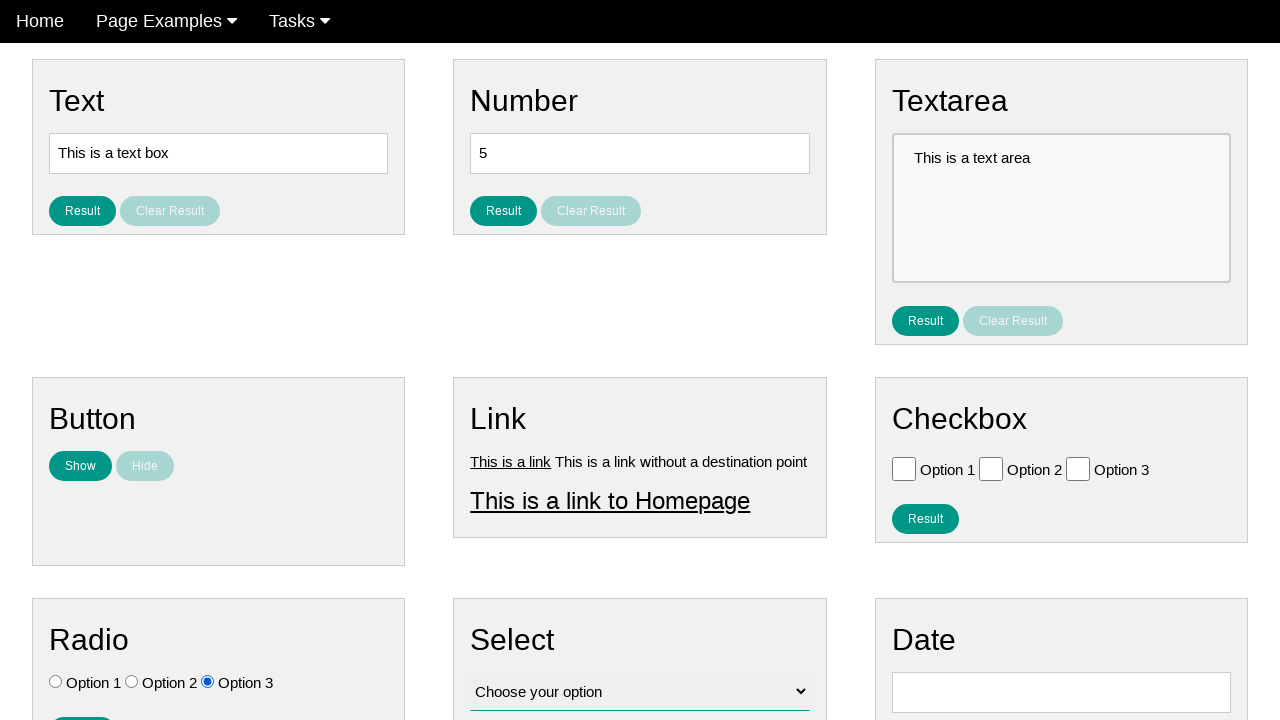